Tests form validation by entering an invalid email format and attempting to submit

Starting URL: https://www.codental.com.br/password/new

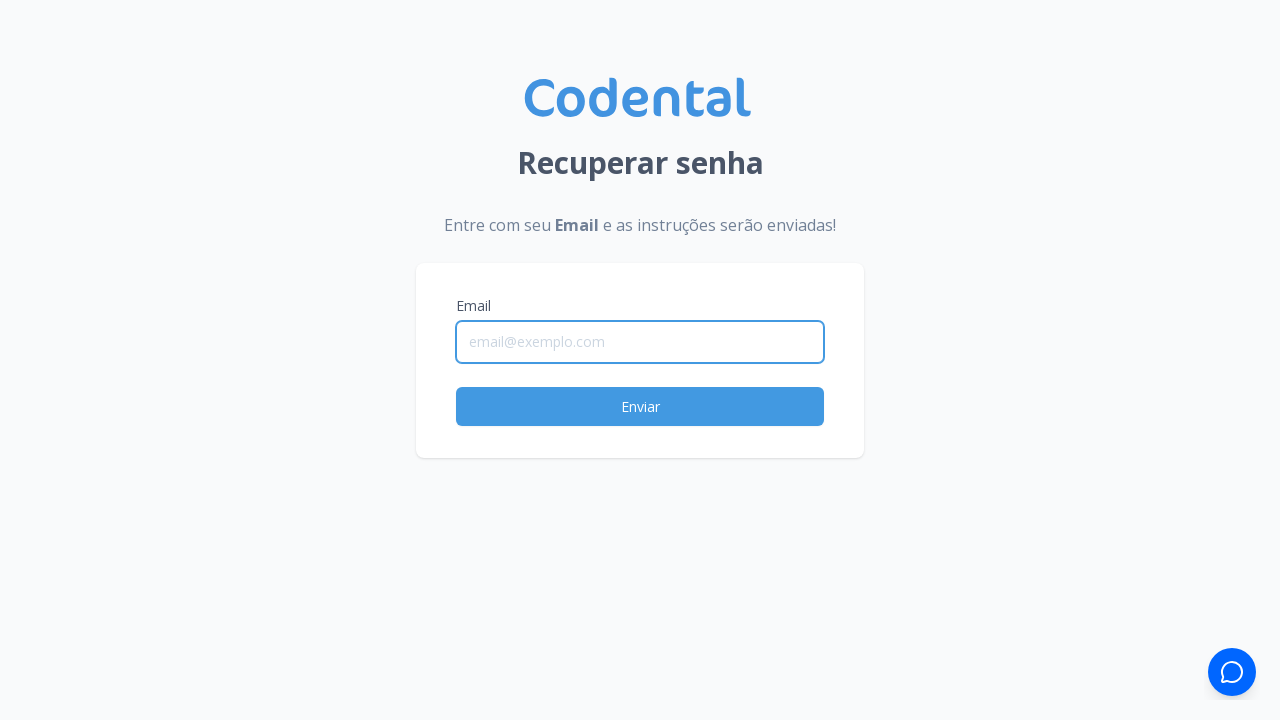

Waited for professional email field to be visible
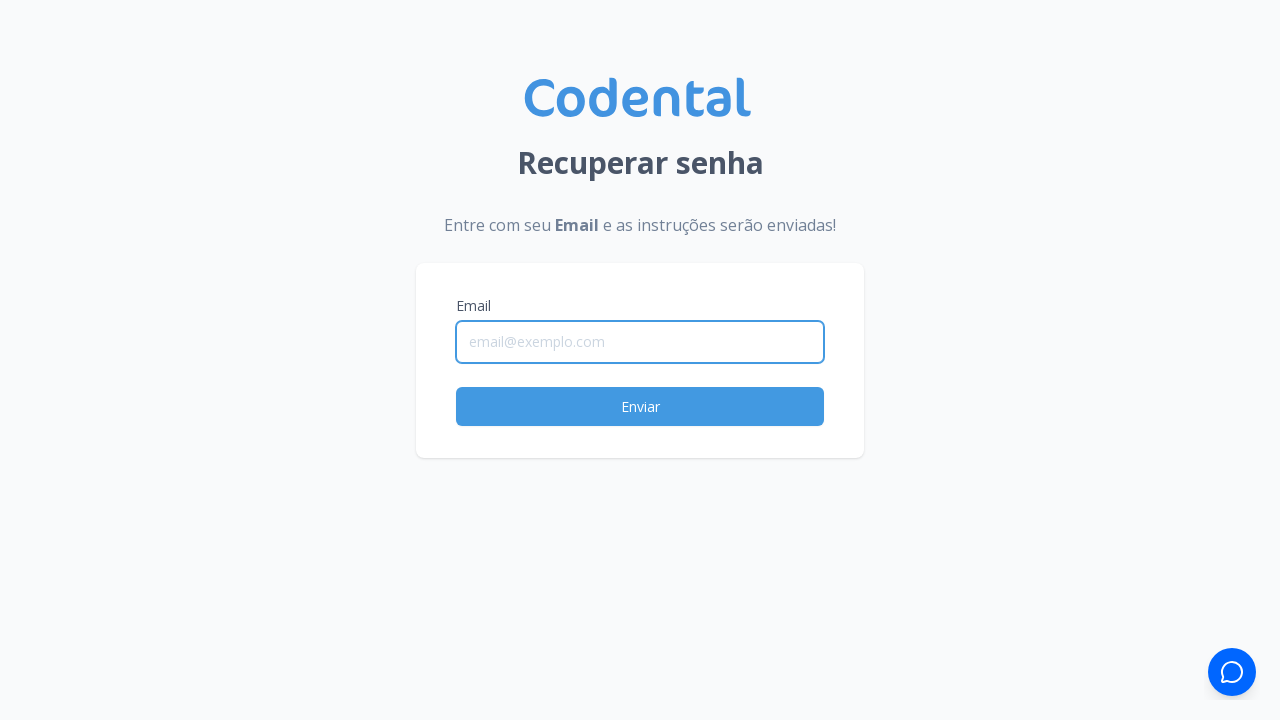

Filled professional email field with invalid email format 'not_valid_email' on #professional_email
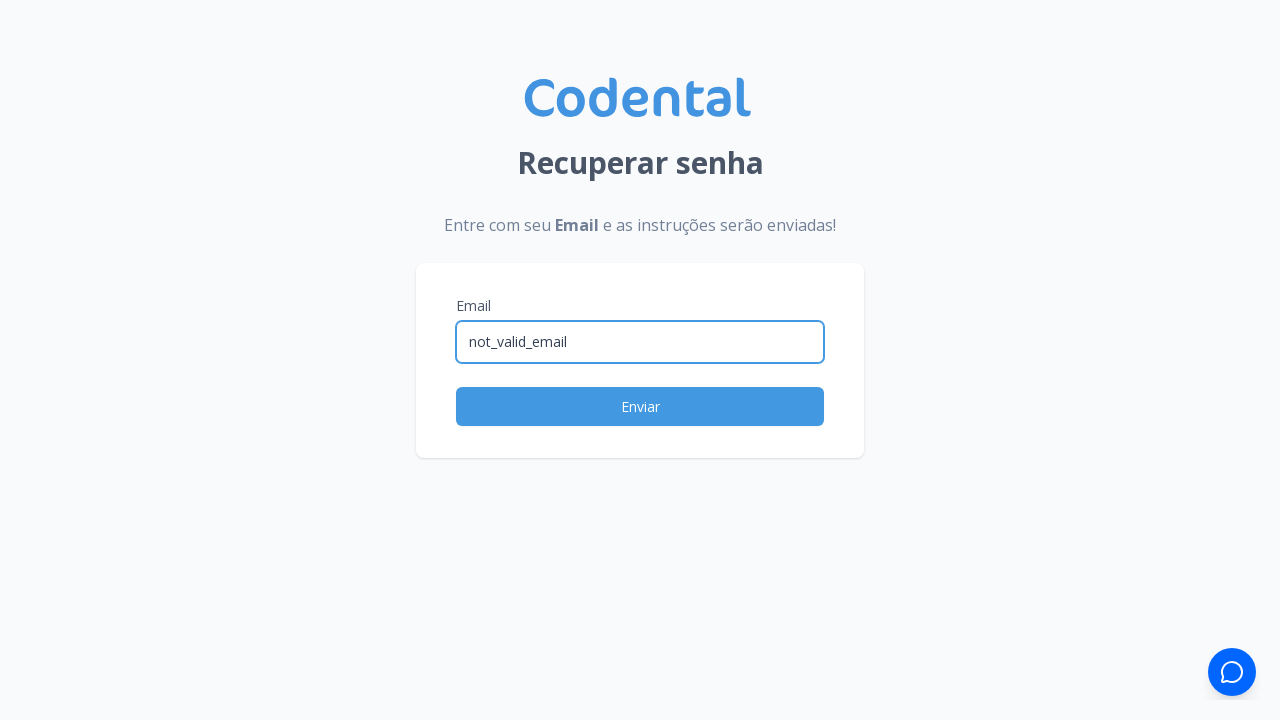

Clicked submit button to attempt form submission with invalid email at (640, 406) on xpath=//*[@id="new_professional"]/div[2]/input
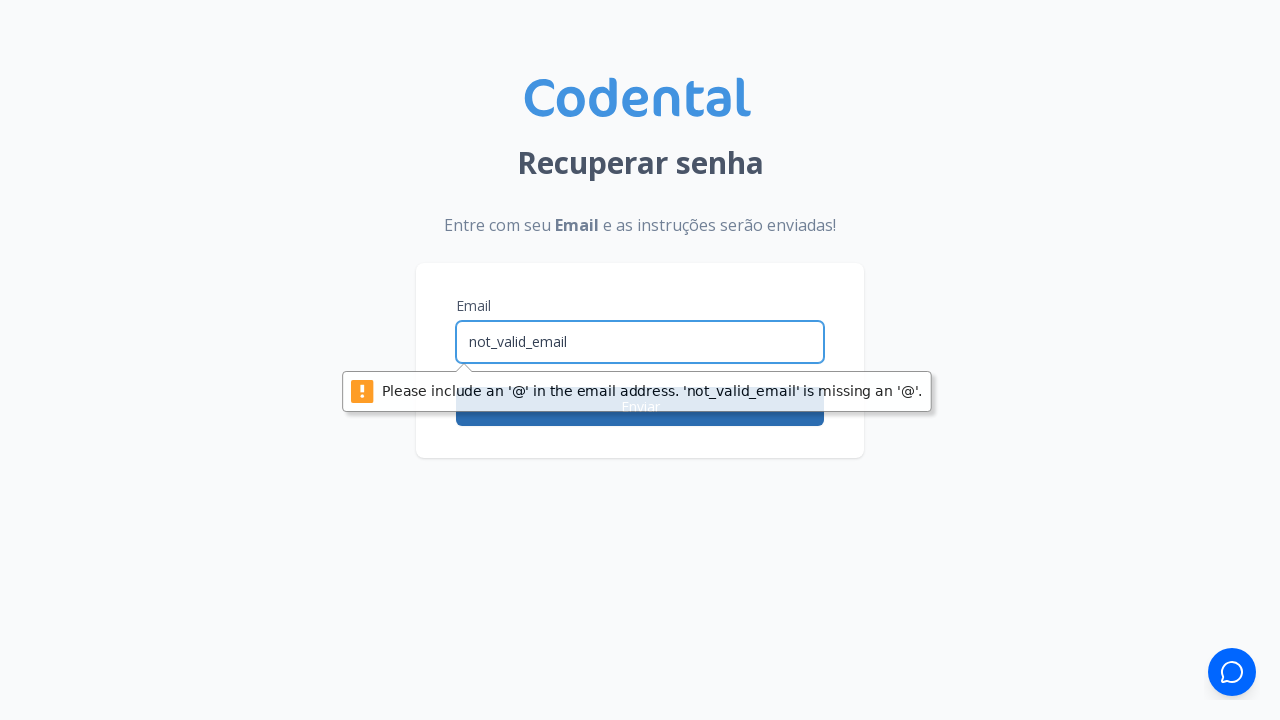

Verified submit button is still visible after submission attempt
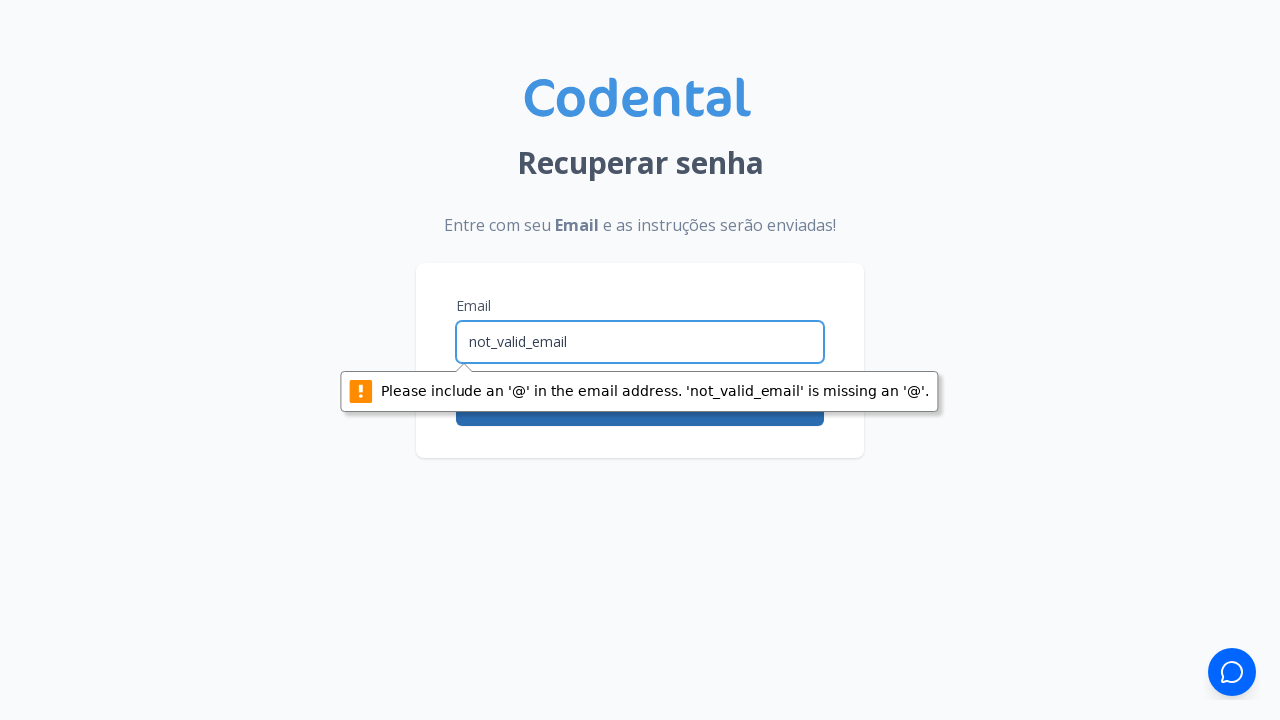

Asserted that page URL remained at https://www.codental.com.br/password/new, confirming form validation prevented submission
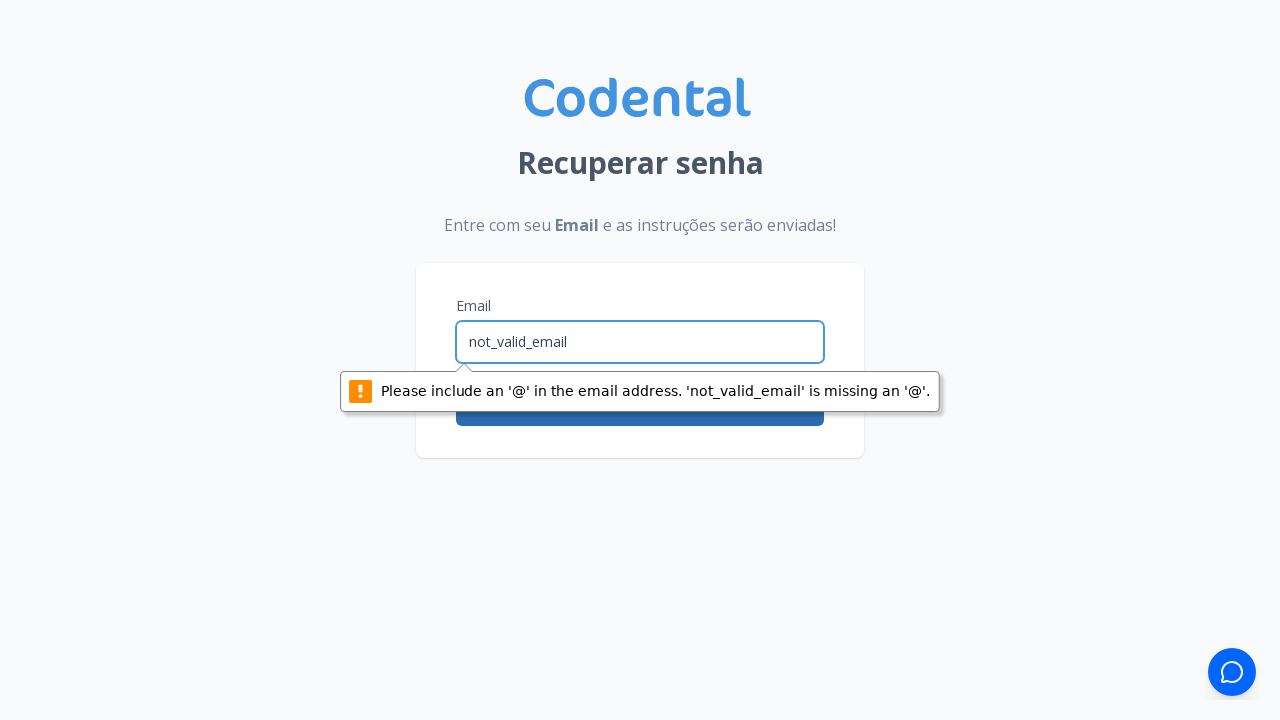

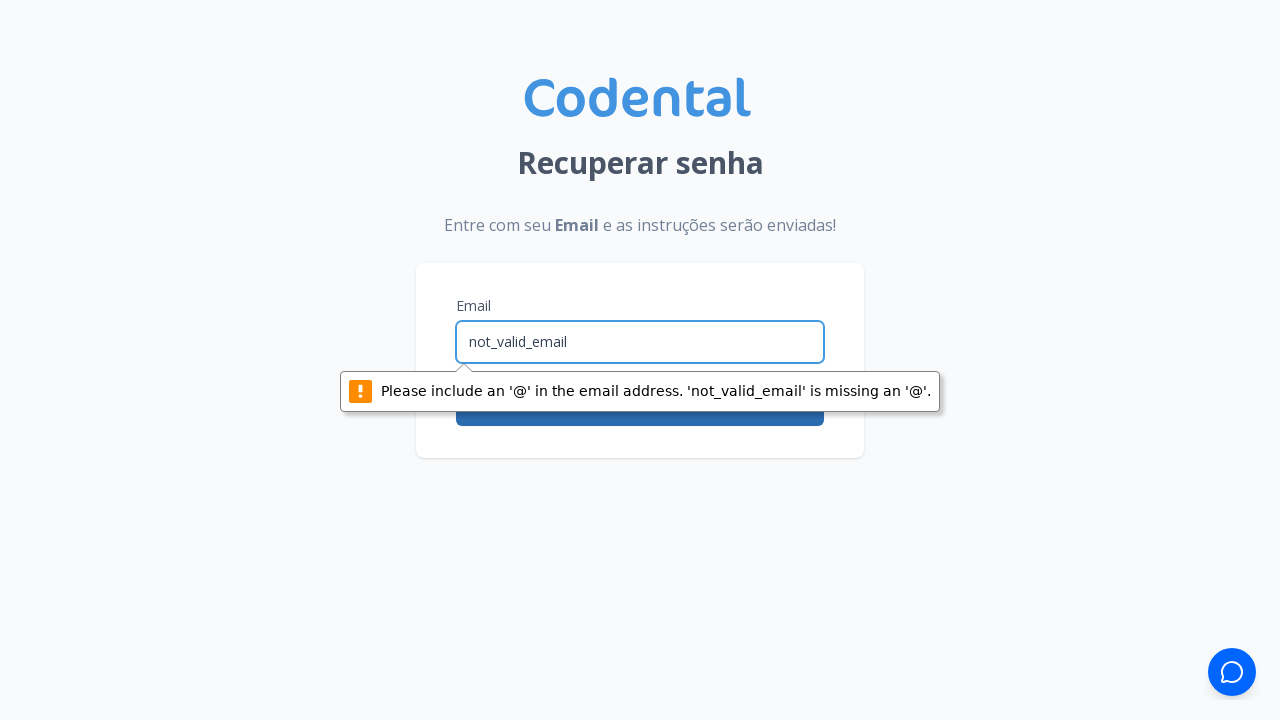